Tests right-click (context click) functionality by navigating to W3Schools, hovering over an element, and performing a right-click action on it

Starting URL: https://www.w3schools.com/

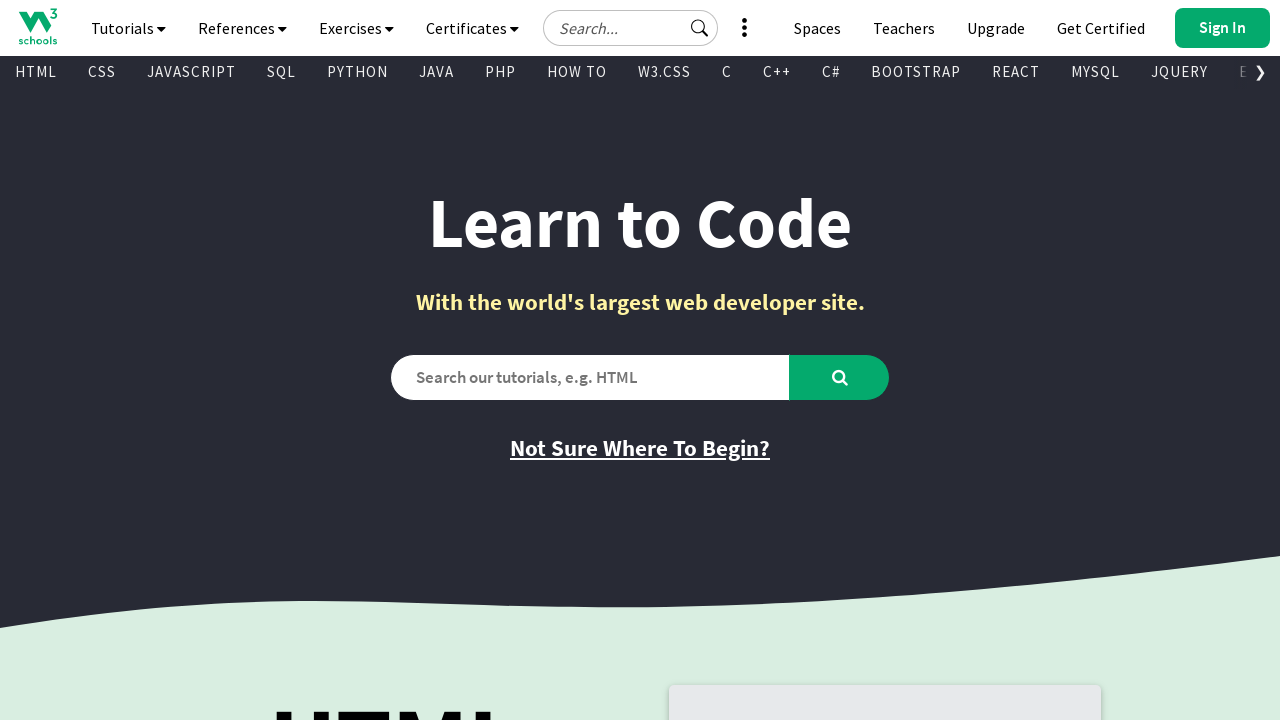

Set viewport size to 1920x1080
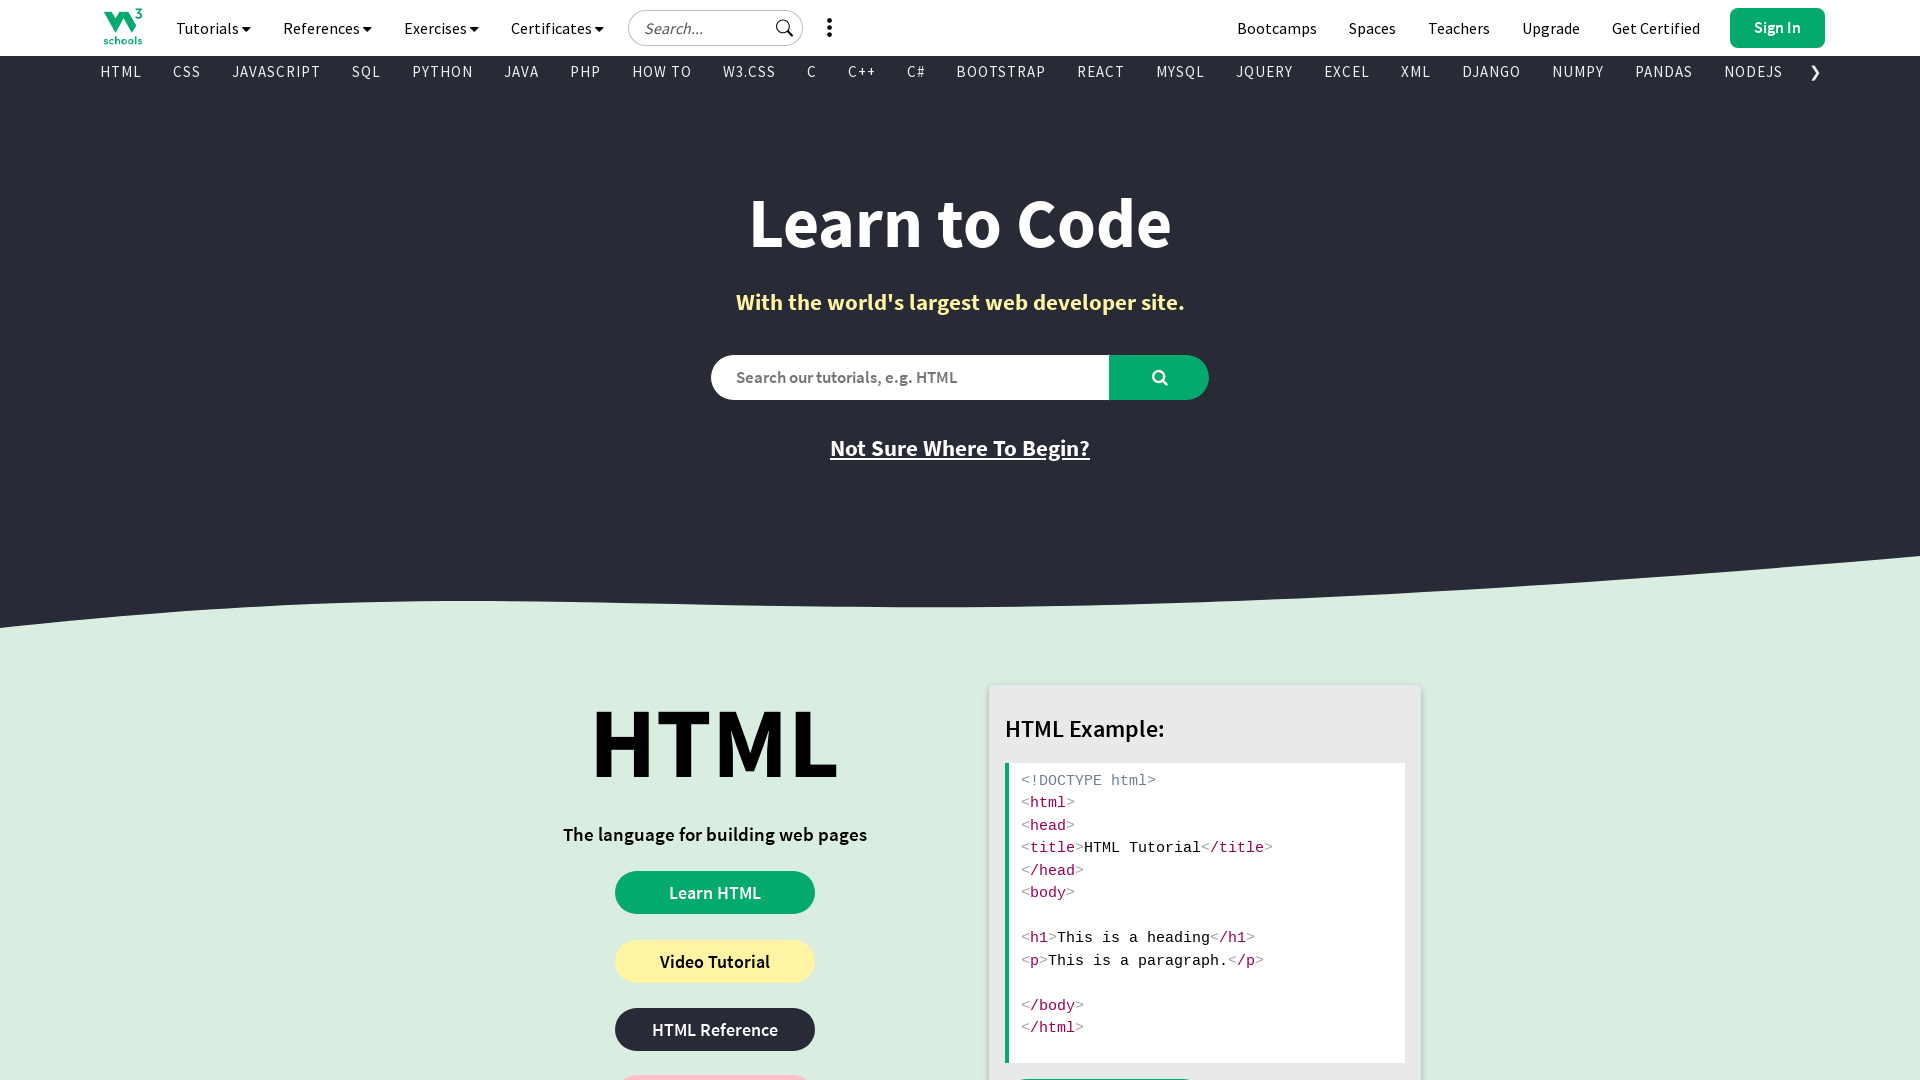

Located target element using XPath selector
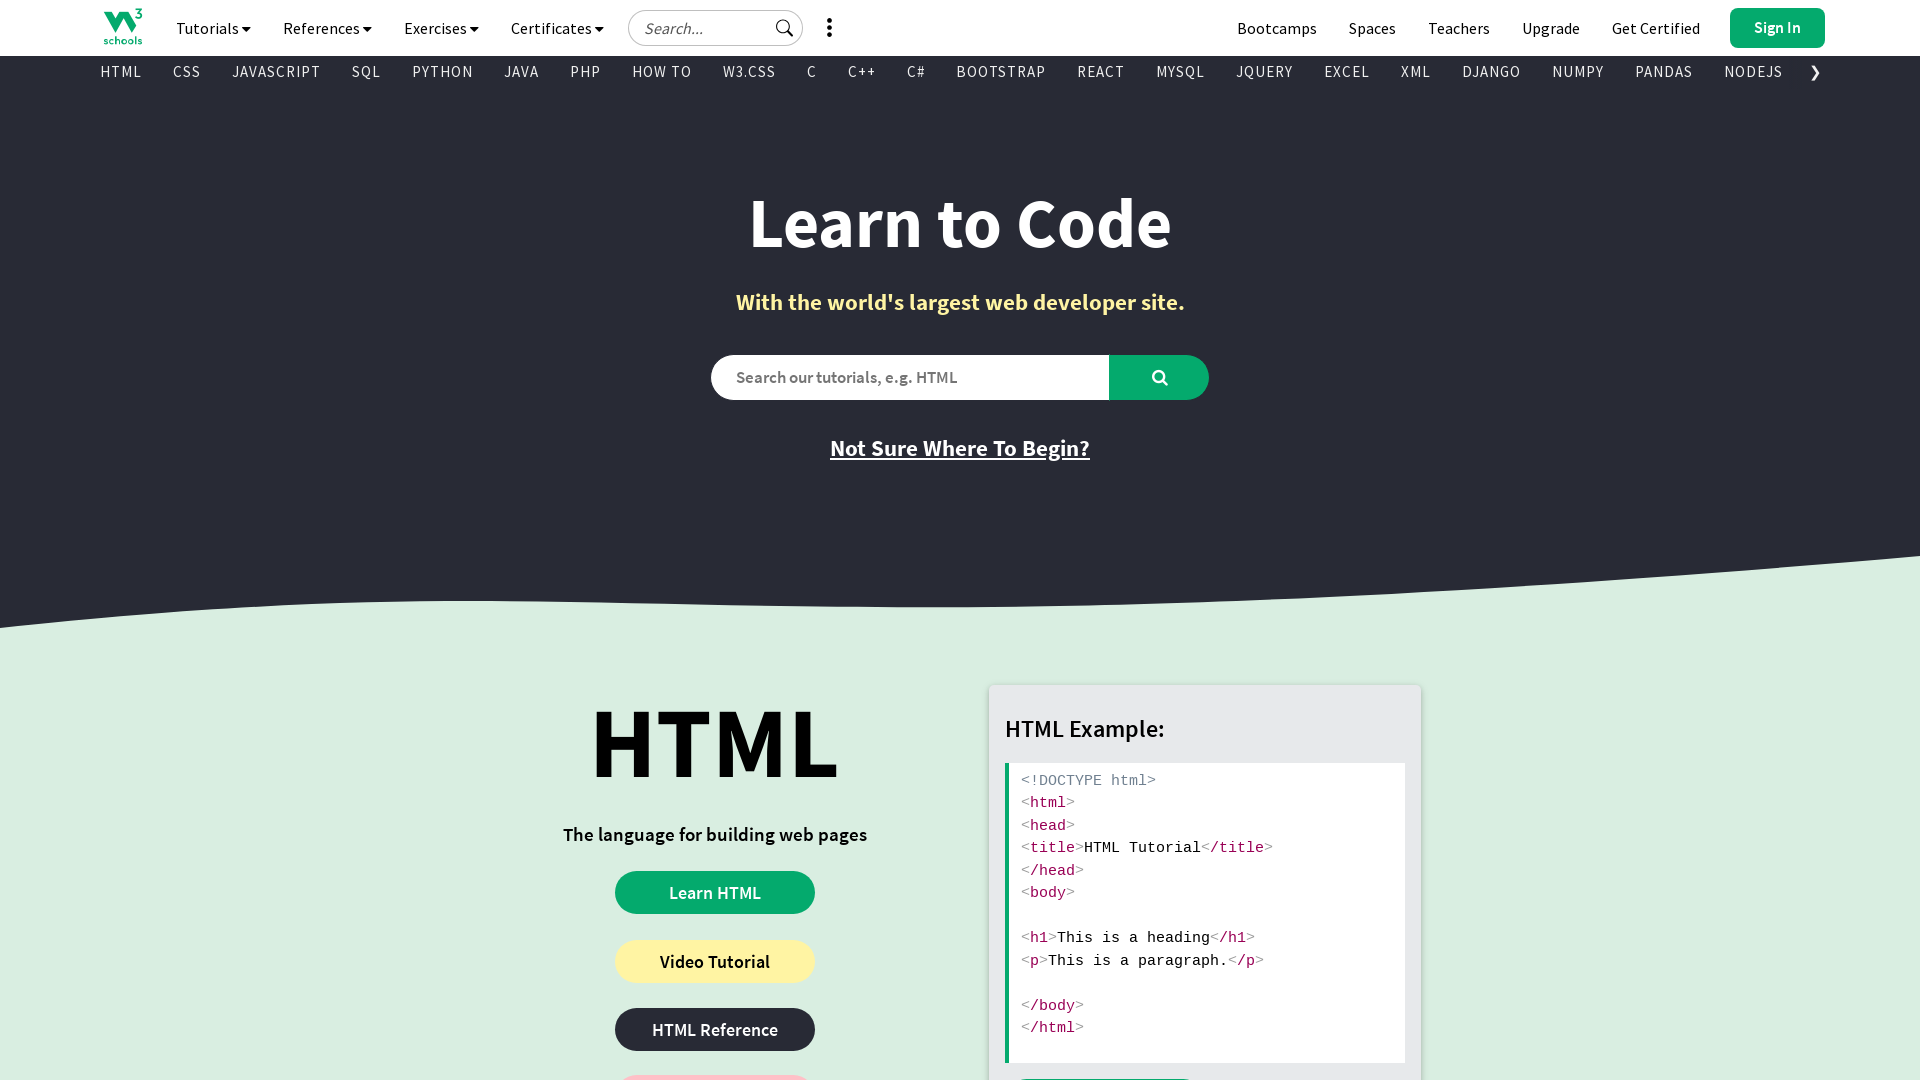

Hovered over the target element at (715, 1029) on xpath=//*[@id='main']/div[2]/div/div[1]/a[3]
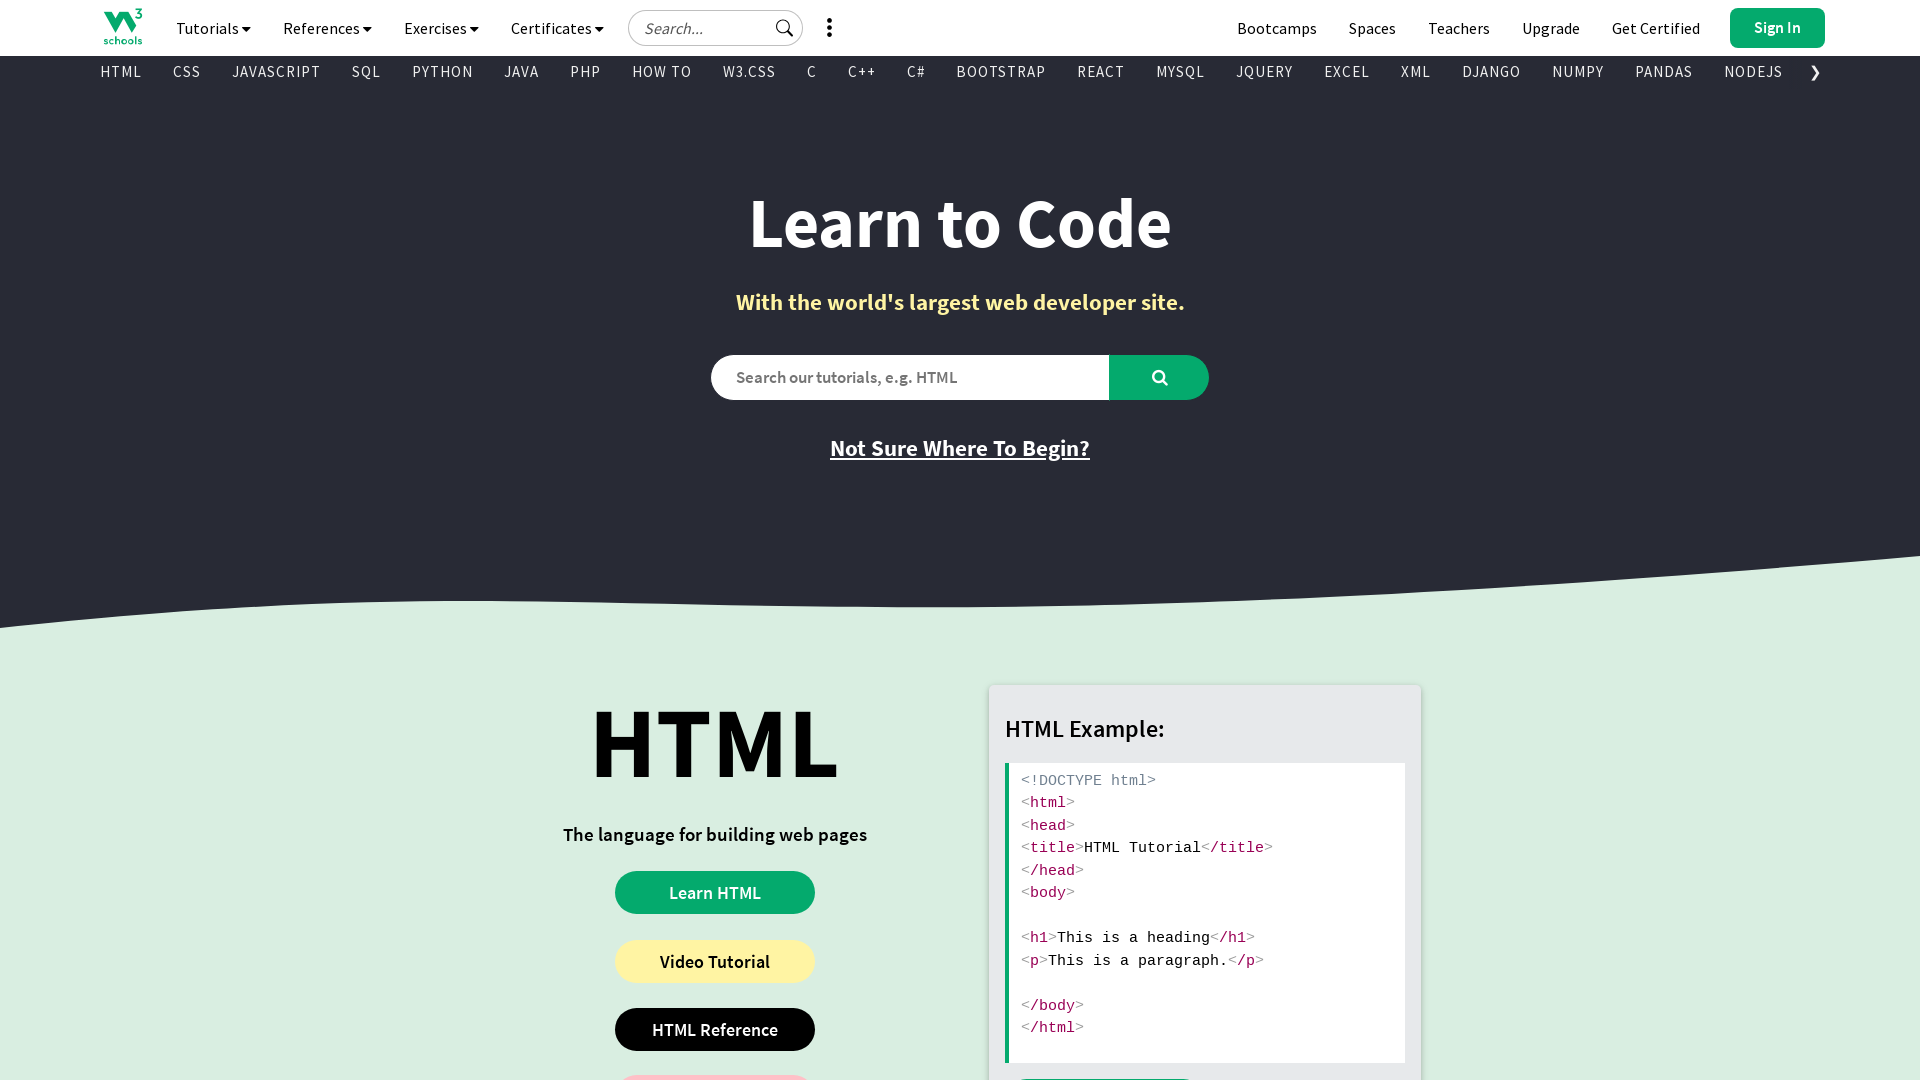

Right-clicked on the target element to open context menu at (715, 1029) on xpath=//*[@id='main']/div[2]/div/div[1]/a[3]
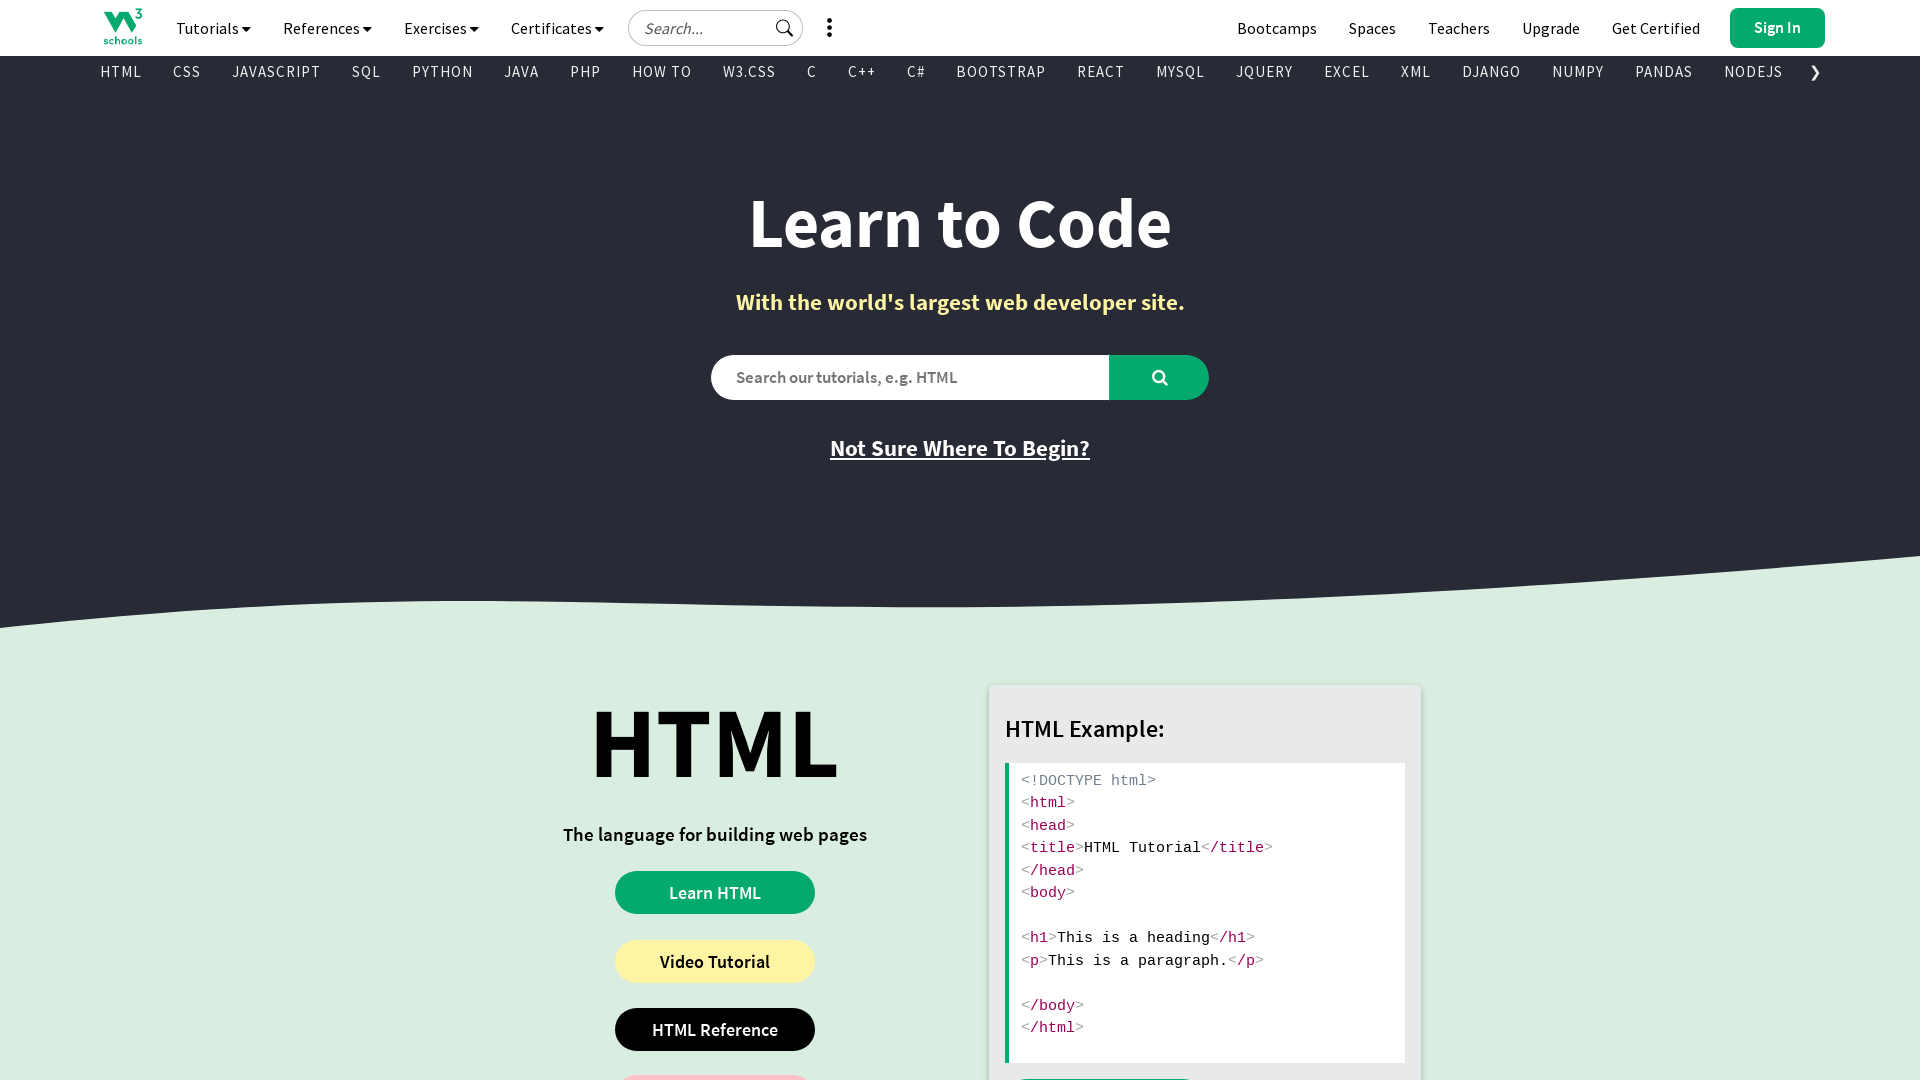

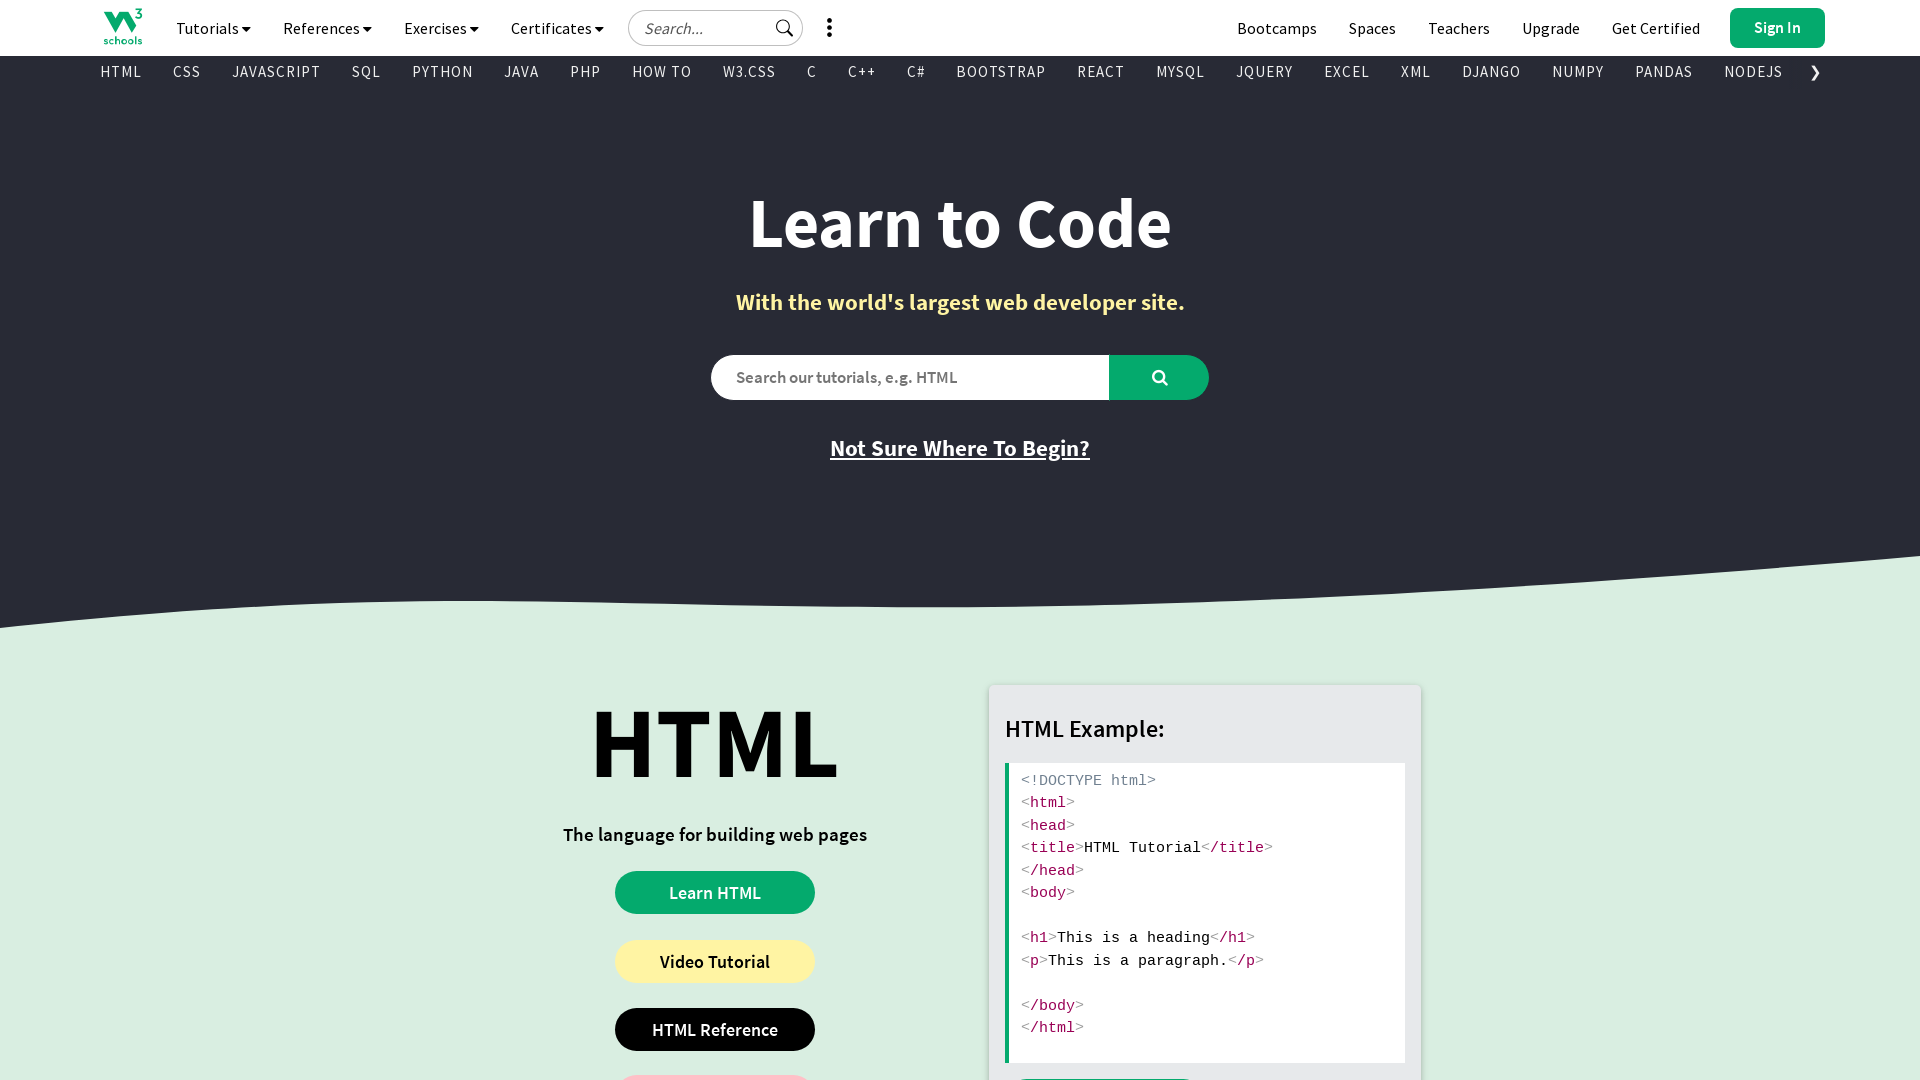